Tests file upload functionality by navigating to the file upload page, selecting a file, and clicking the upload button to submit it.

Starting URL: https://the-internet.herokuapp.com

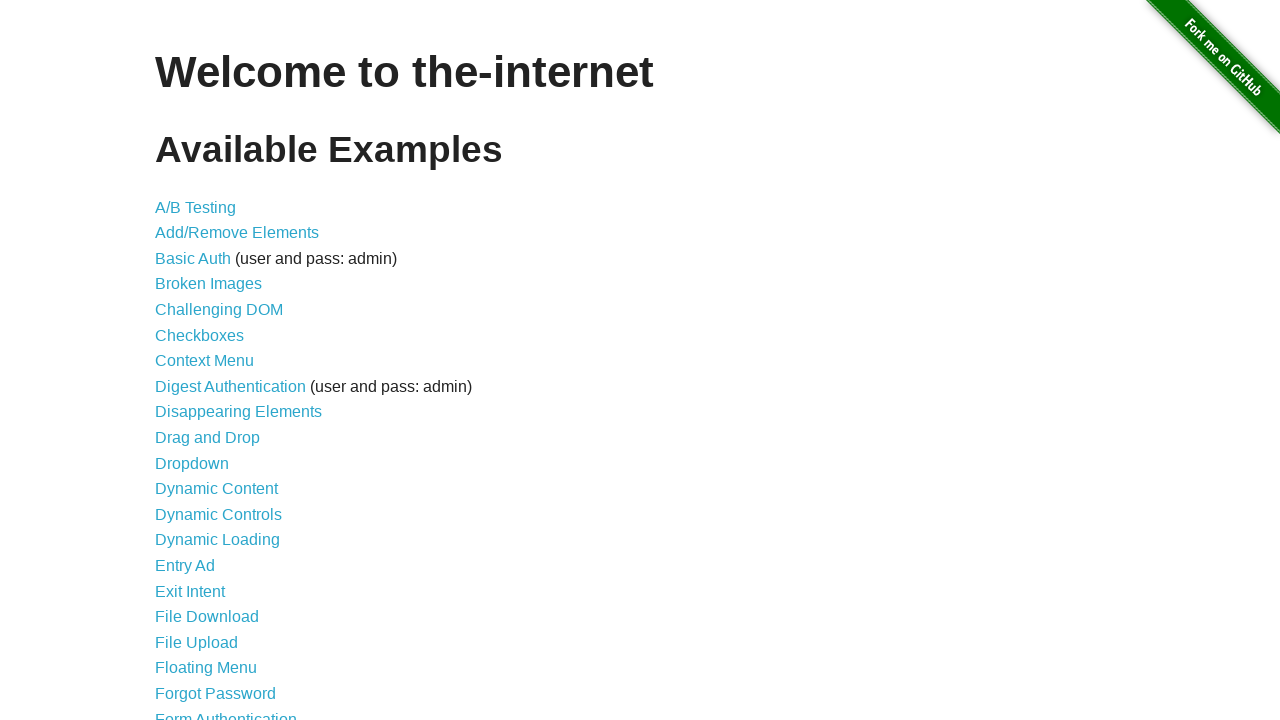

Clicked on the File Upload link at (196, 642) on a:text('File Upload')
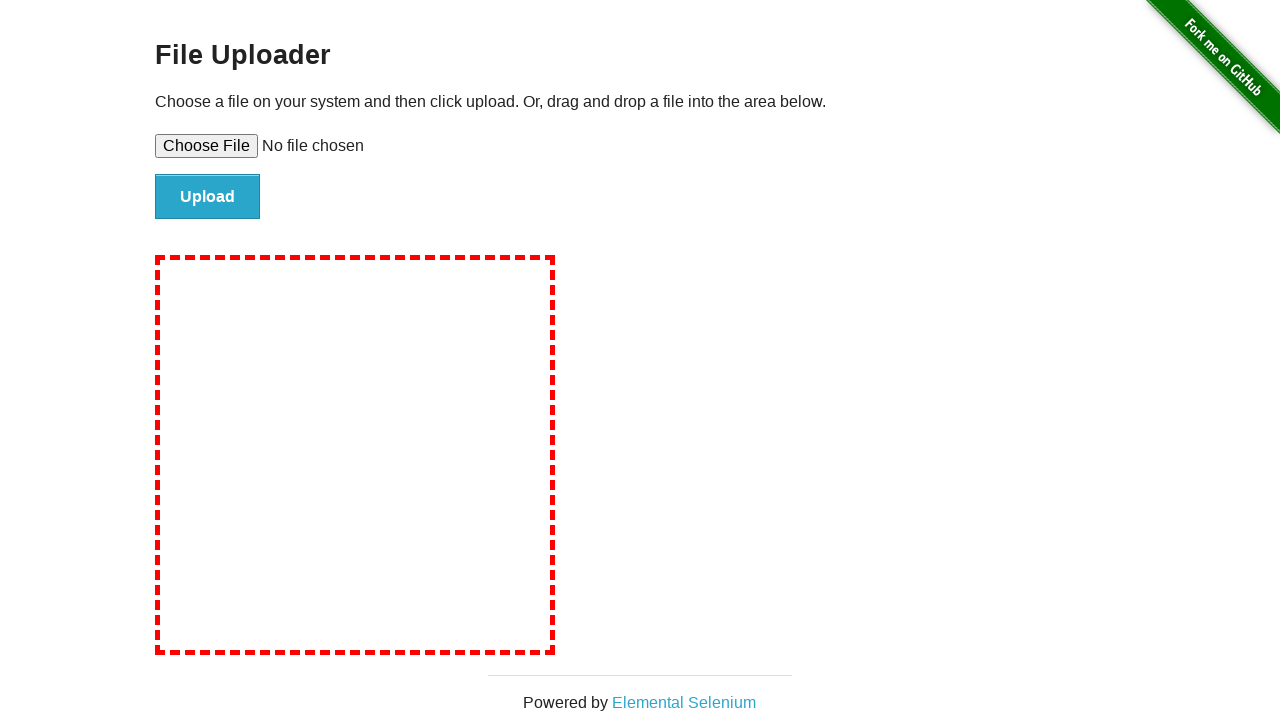

File upload page loaded and file input element is visible
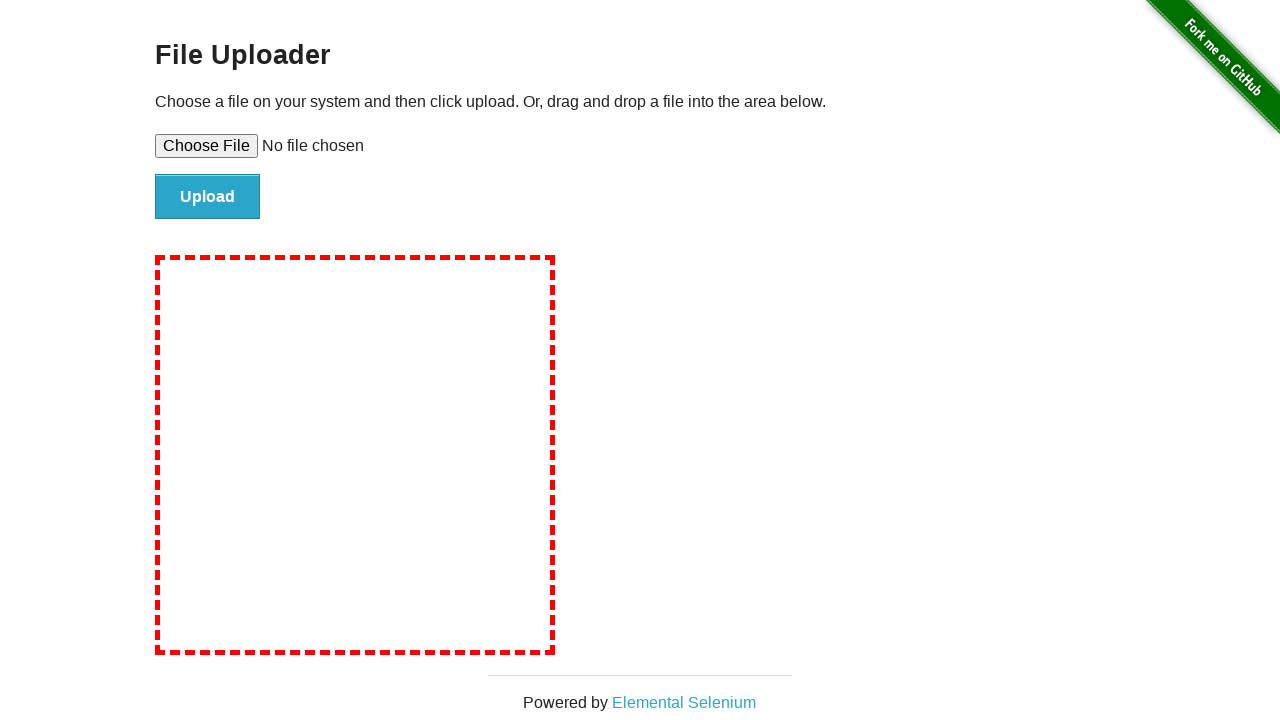

Created temporary test file for upload
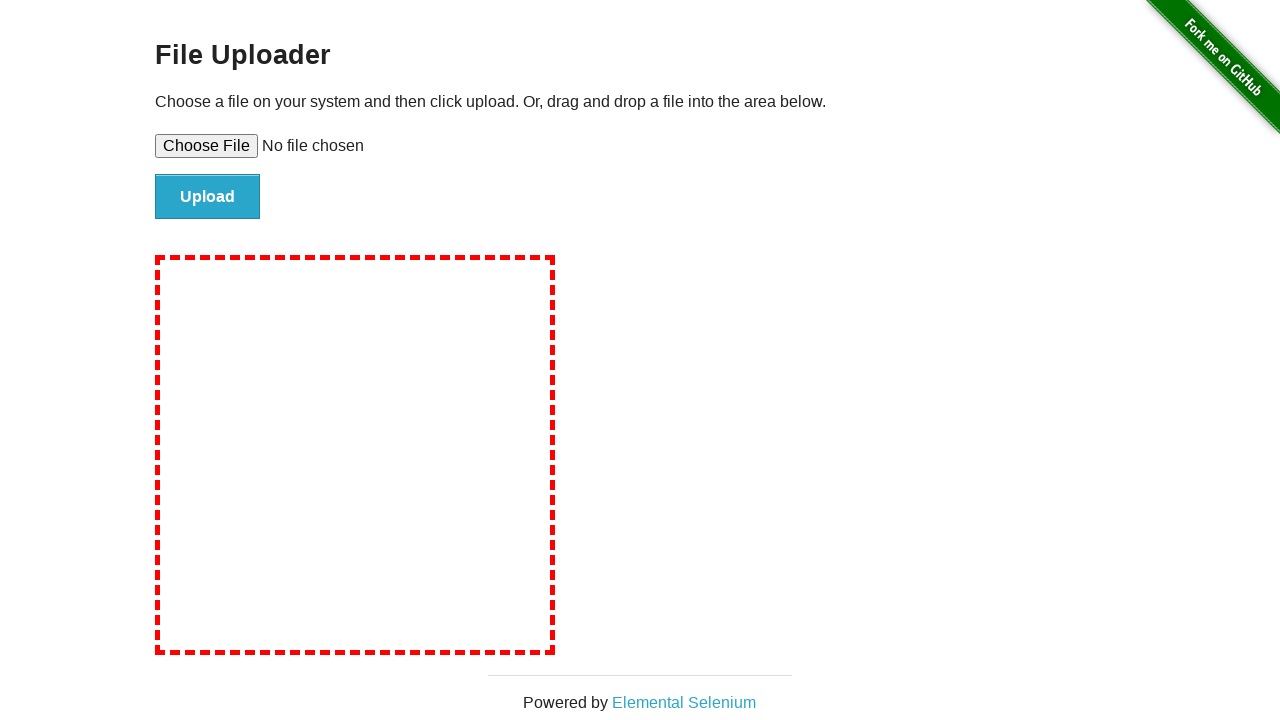

Selected test file for upload
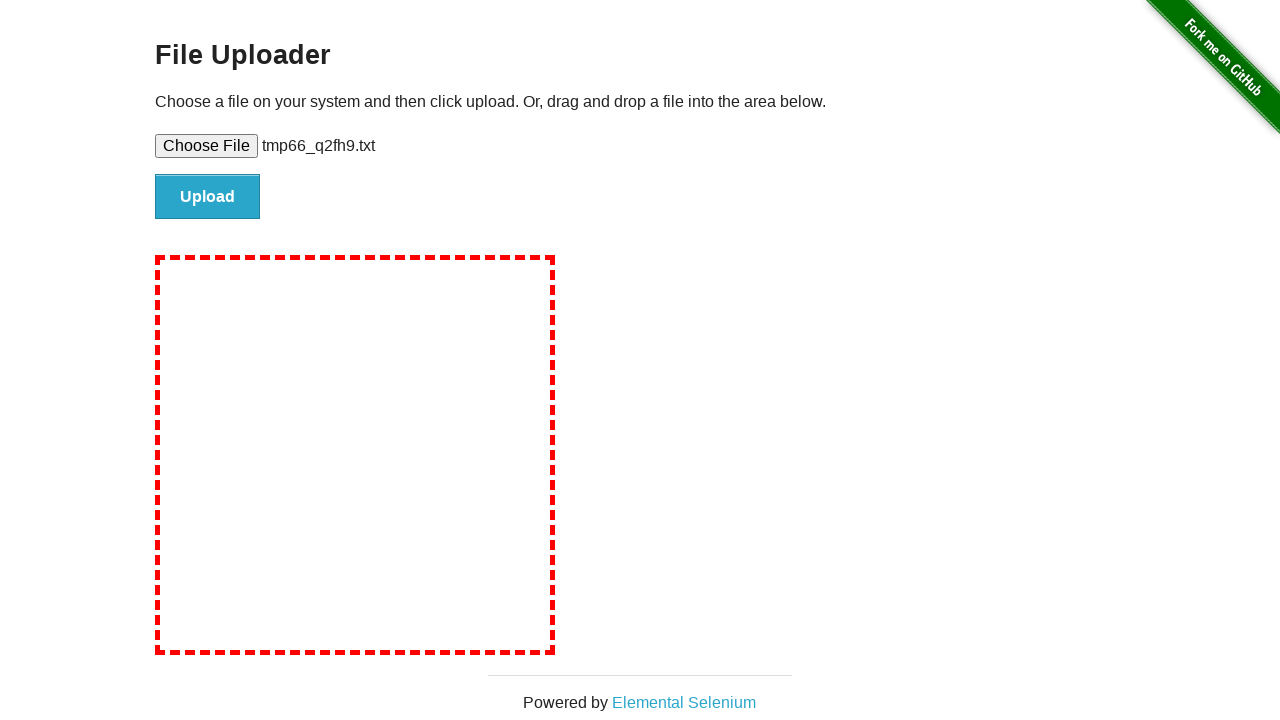

Clicked the upload button to submit the file at (208, 197) on #file-submit
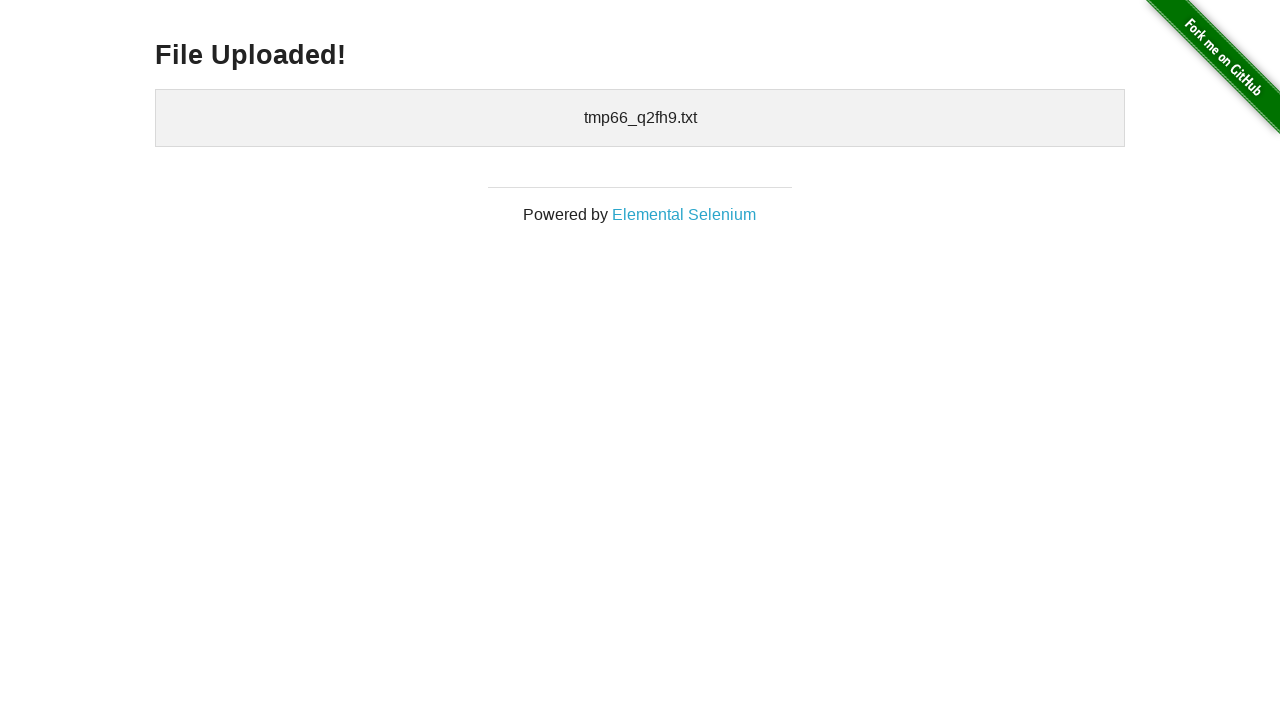

Upload confirmation page loaded with heading visible
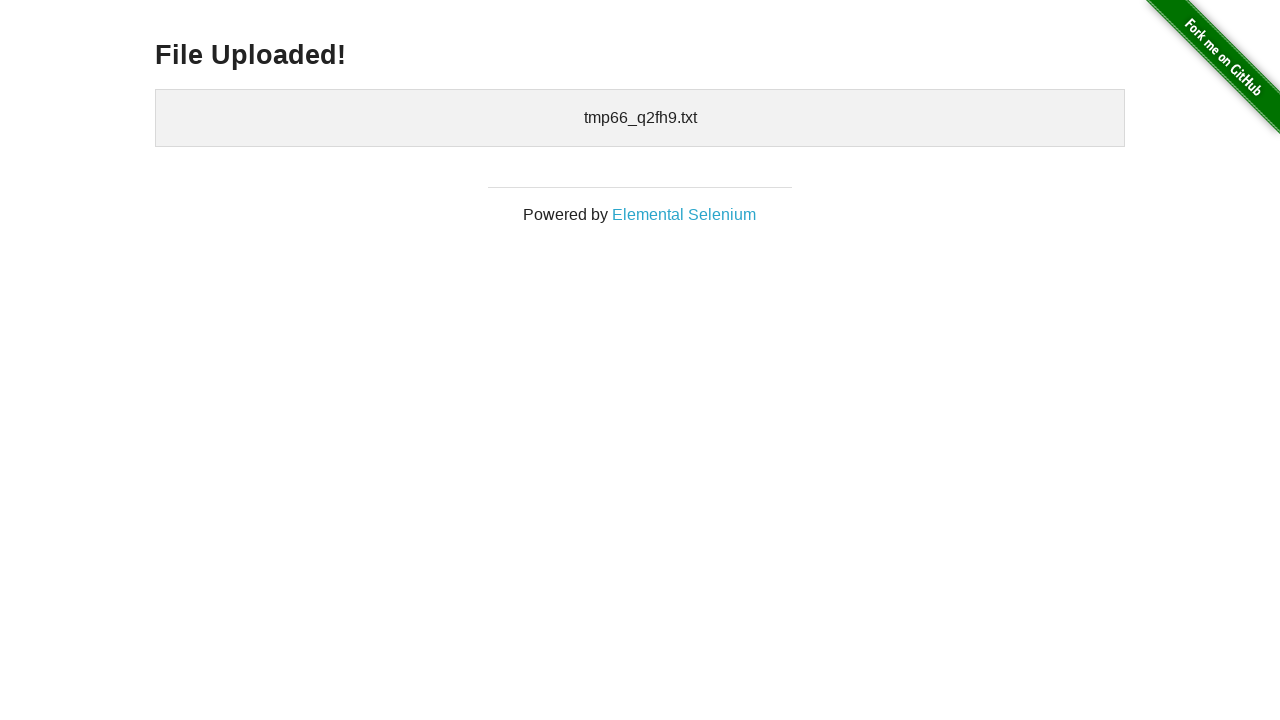

Cleaned up temporary test file
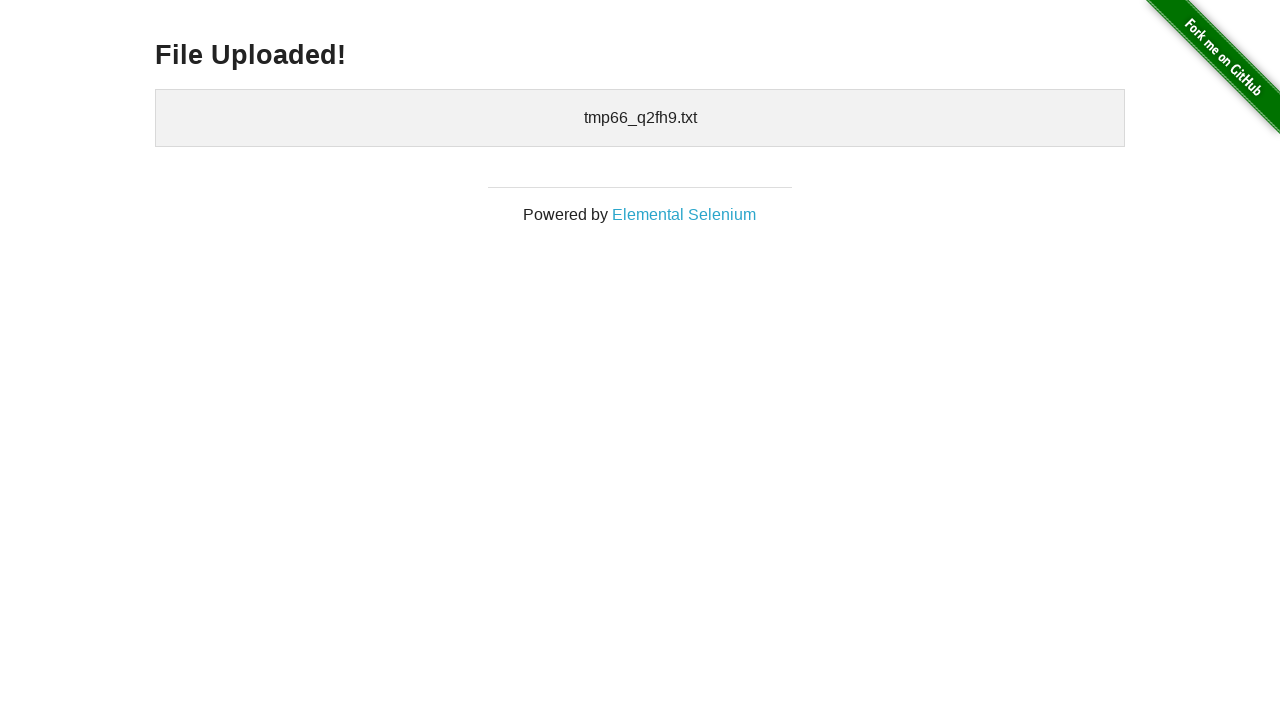

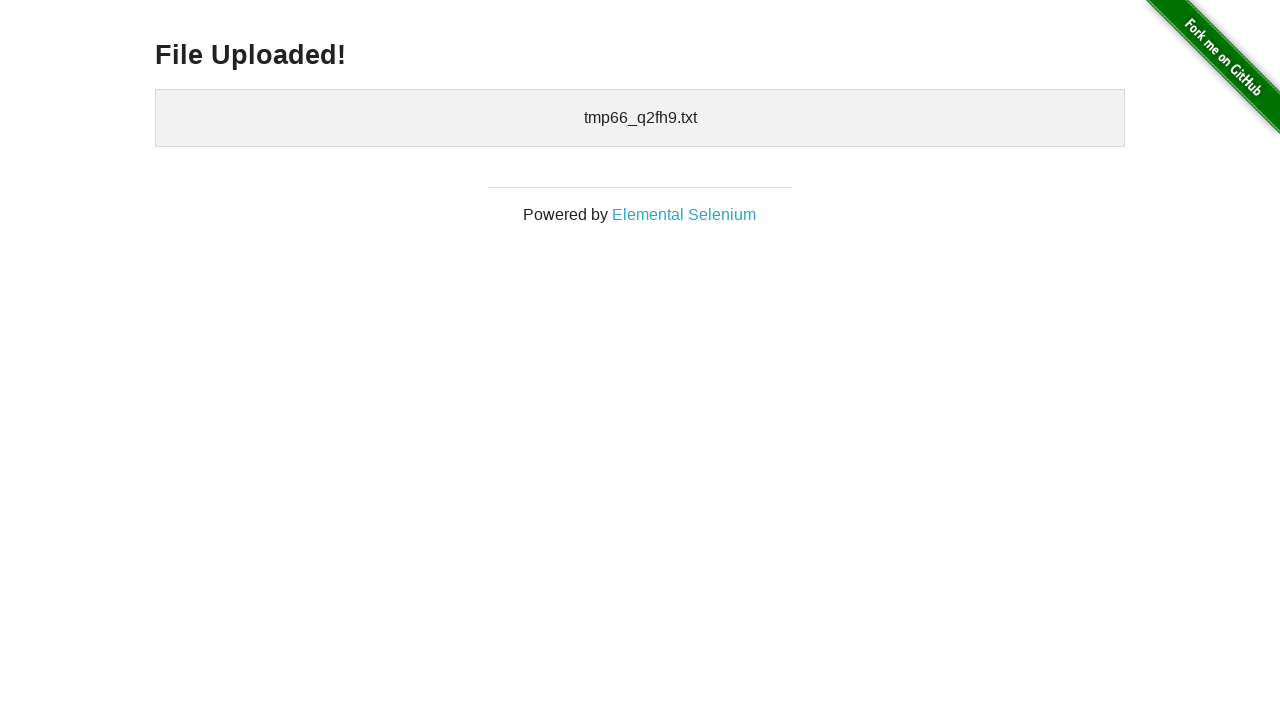